Navigates to a test automation practice blog, scrolls to a task table, and locates a specific cell in the table based on the "Chrome" row

Starting URL: https://testautomationpractice.blogspot.com/

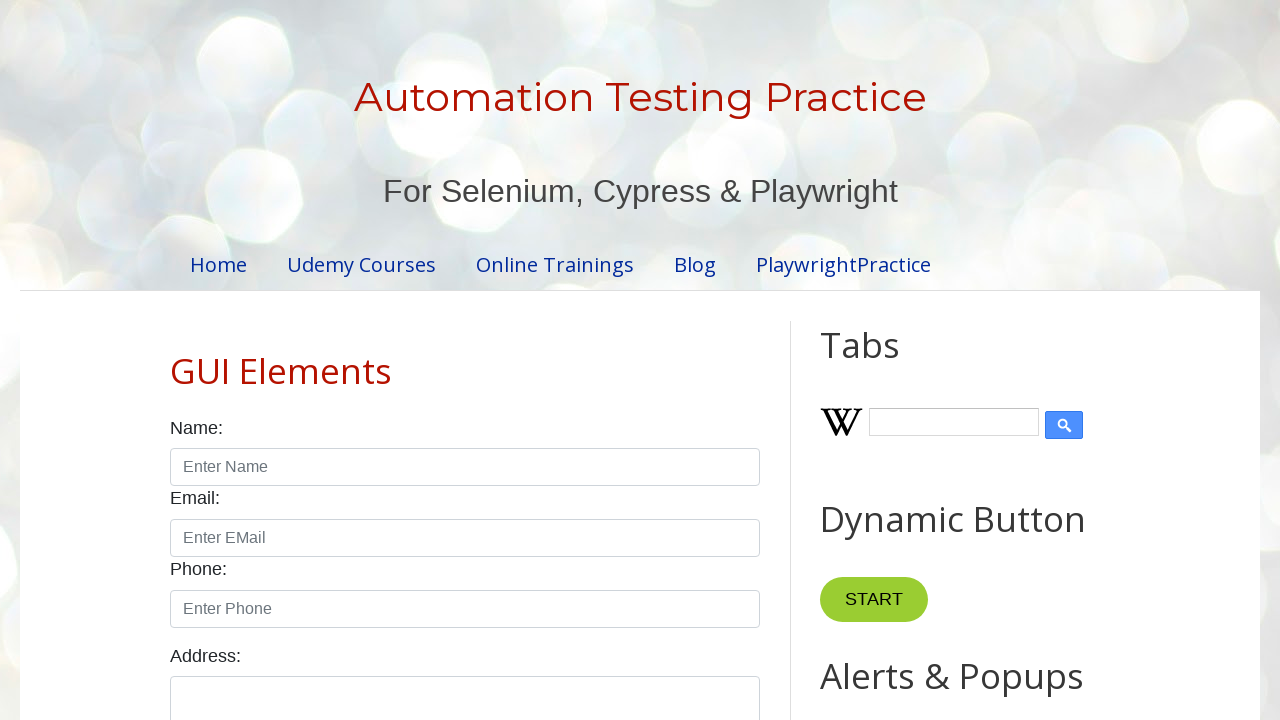

Scrolled down 2200 pixels to reach task table area
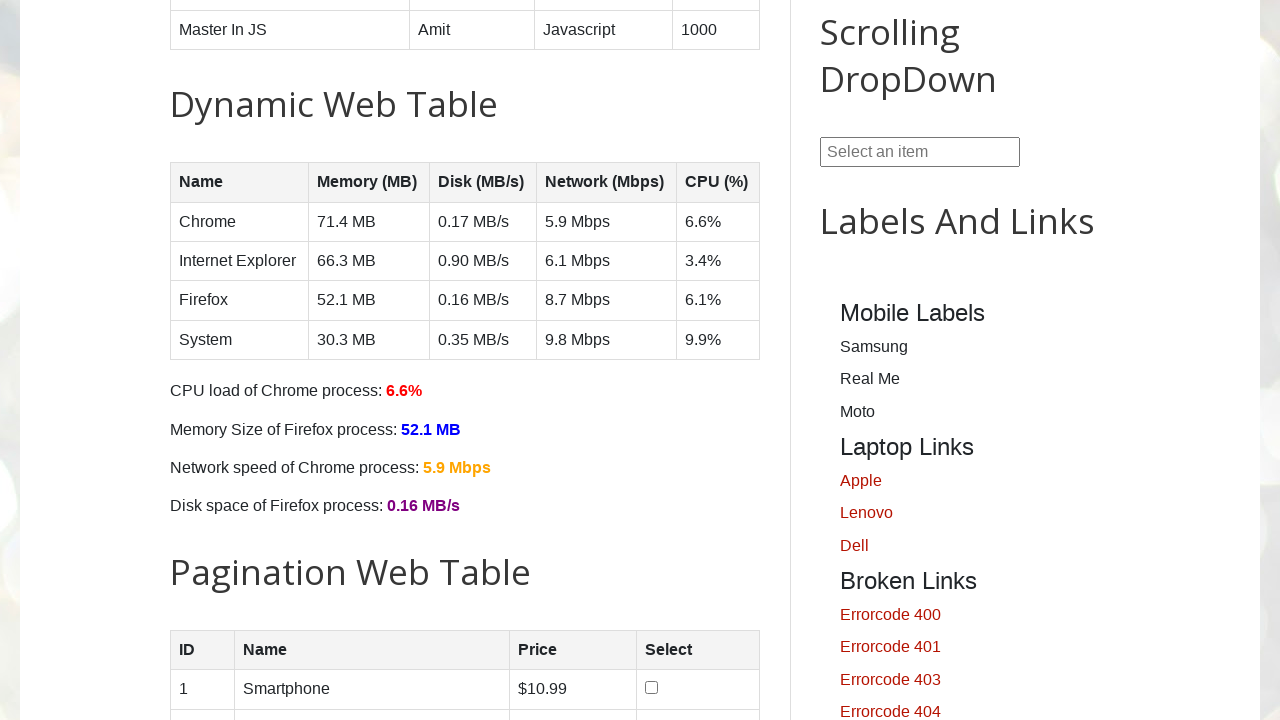

Task table (#taskTable) is now visible
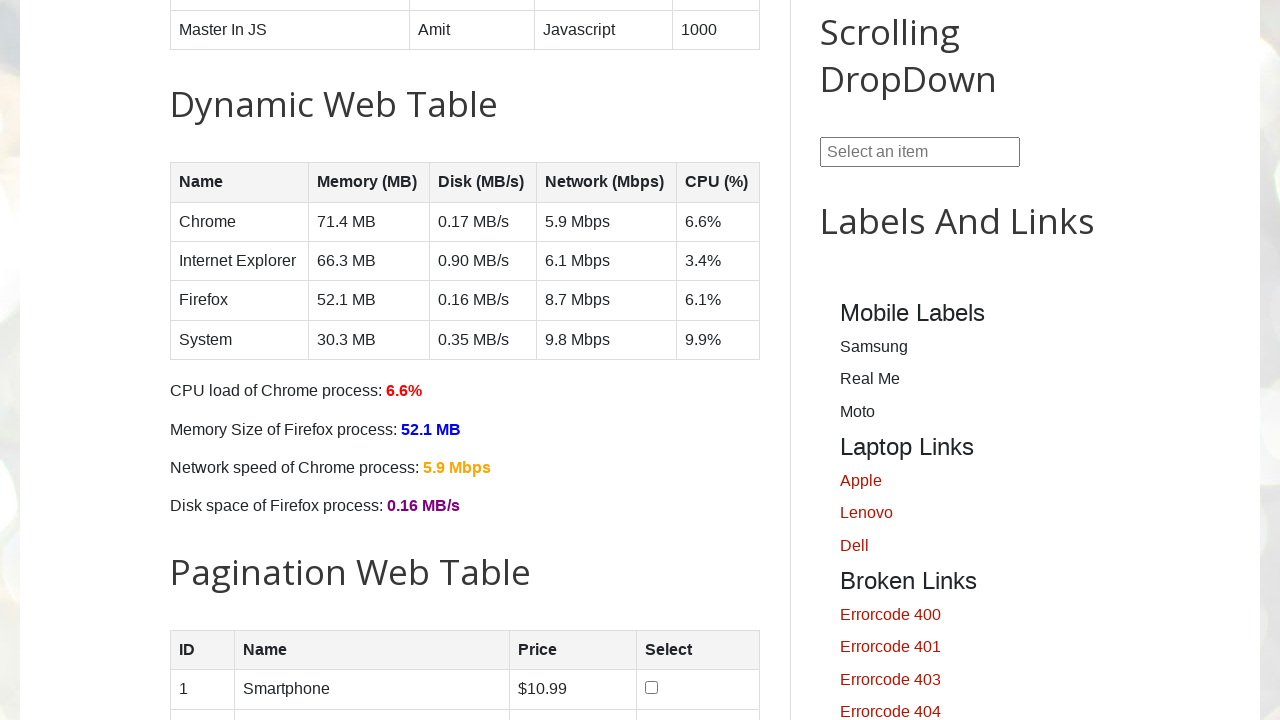

Located the last cell in the Chrome row using XPath
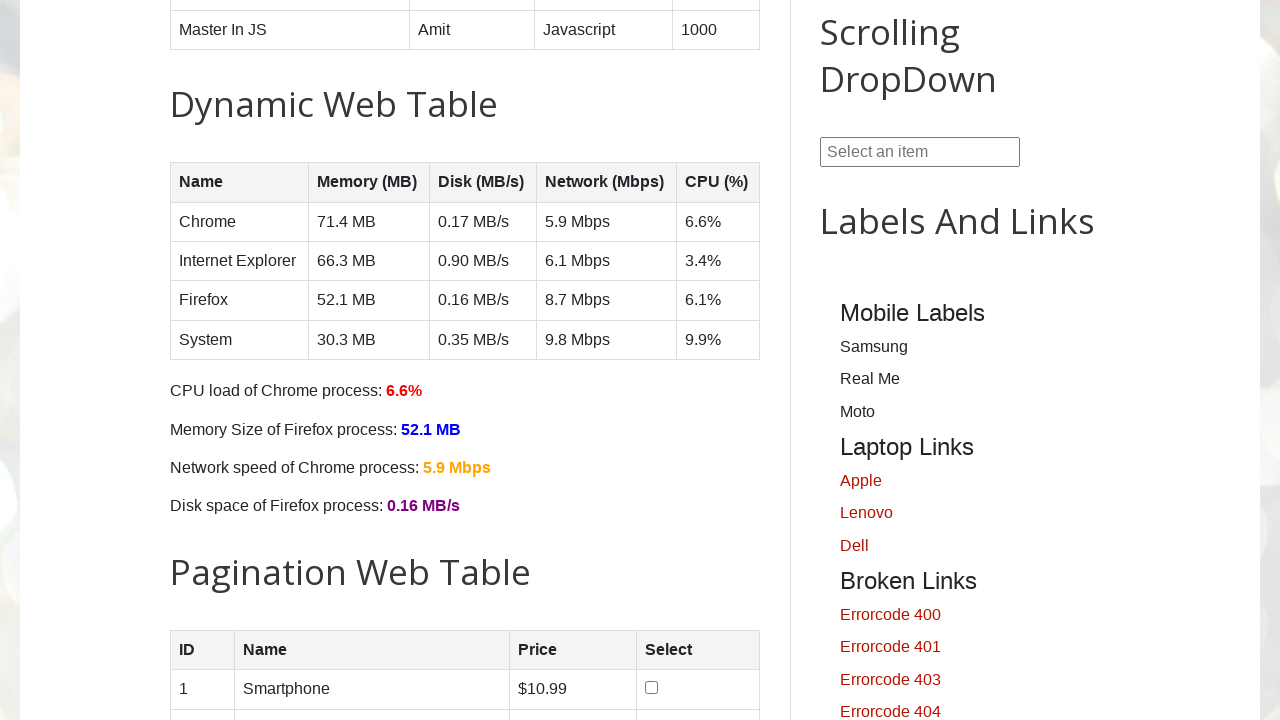

Retrieved text content from Chrome row cell: 6.6%
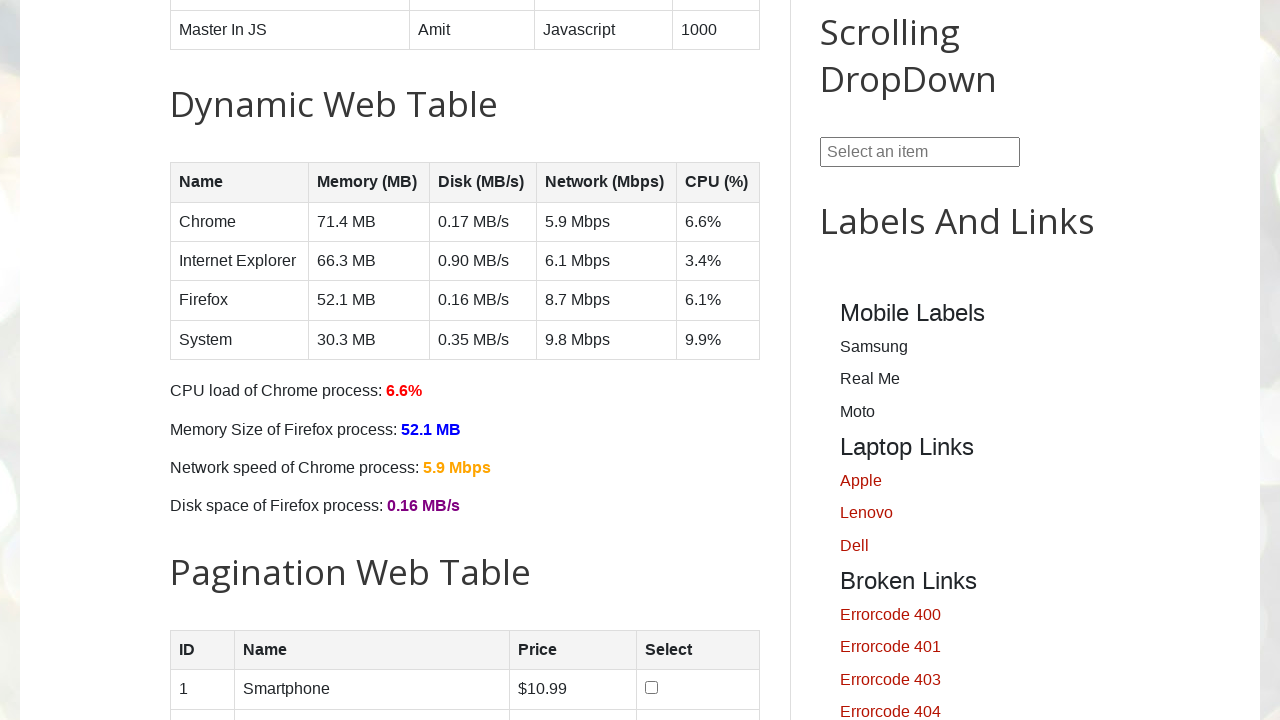

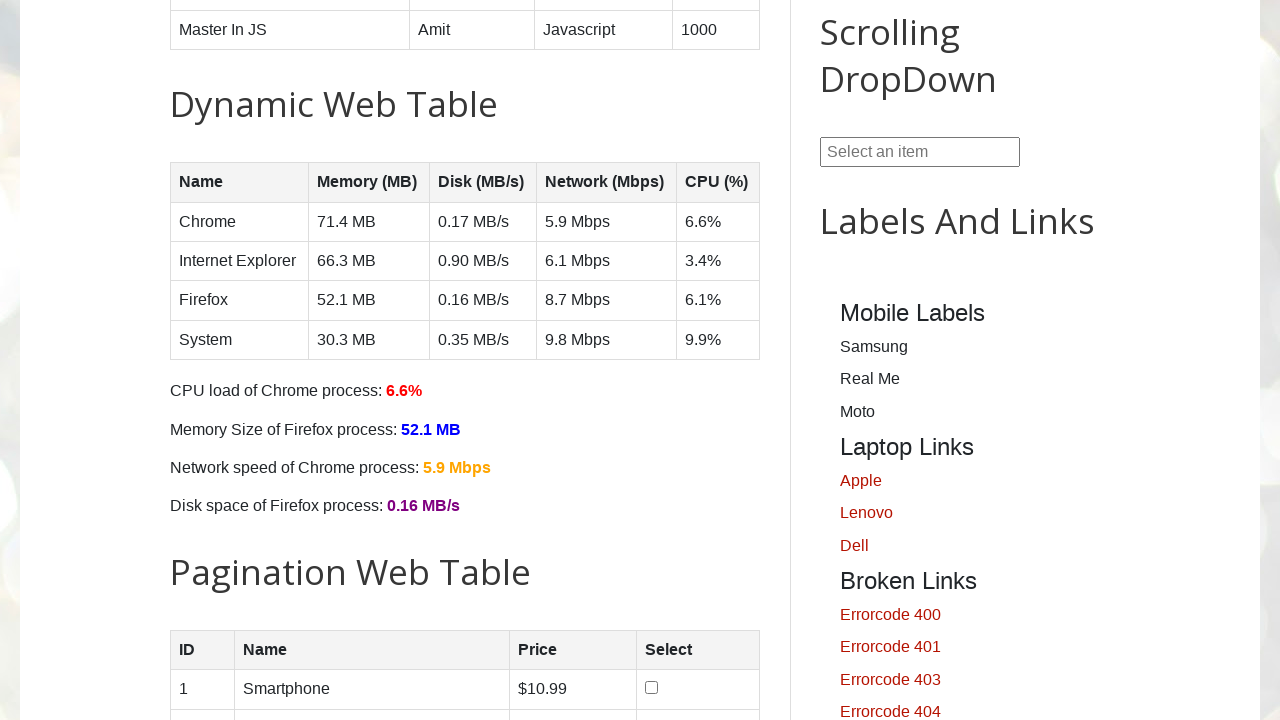